Tests contact form validation by submitting the form with an empty message field and verifying that an error message is displayed

Starting URL: https://catarinalf.github.io/#contact

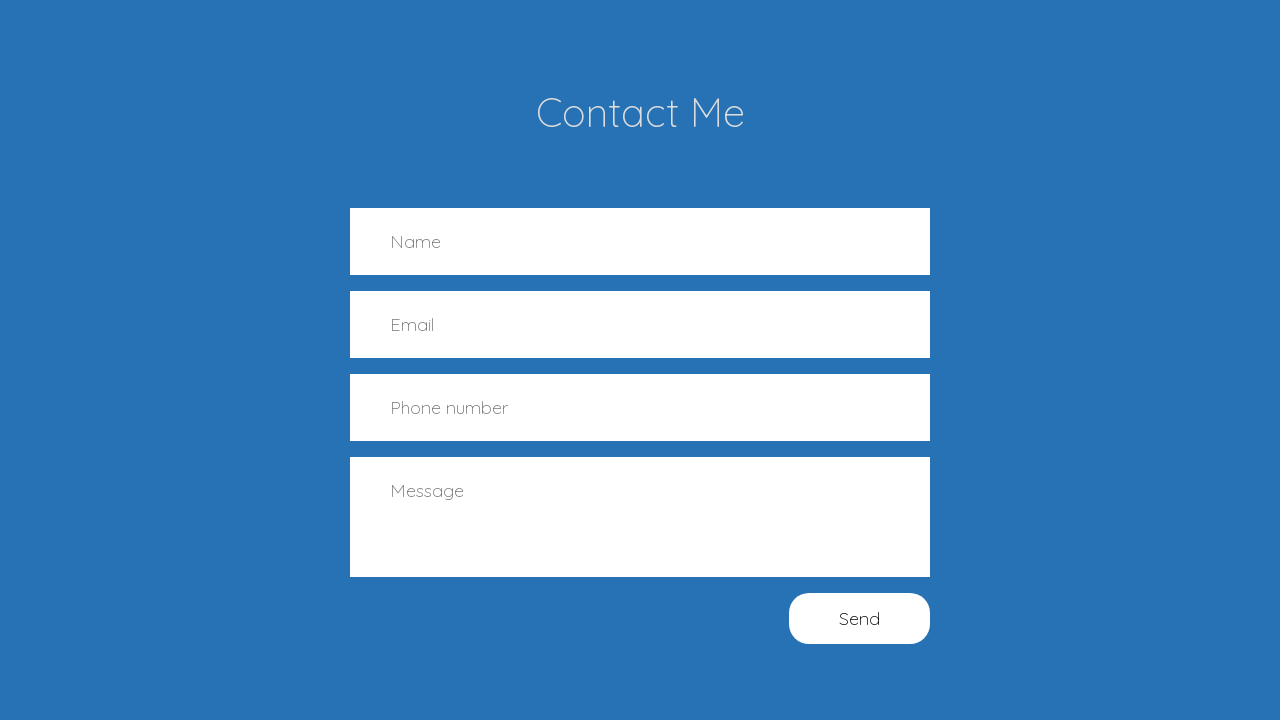

Filled name field with 'Test name' on input[name='name']
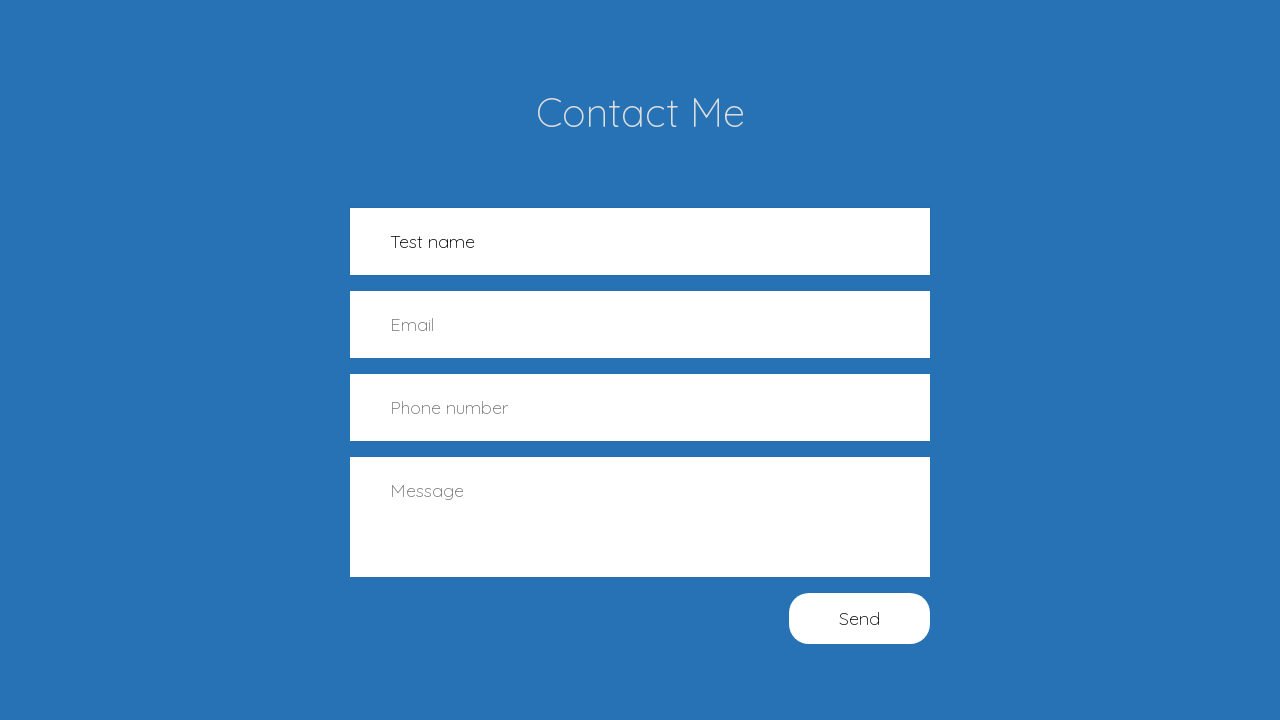

Filled email field with 'test@test.com' on input[name='email']
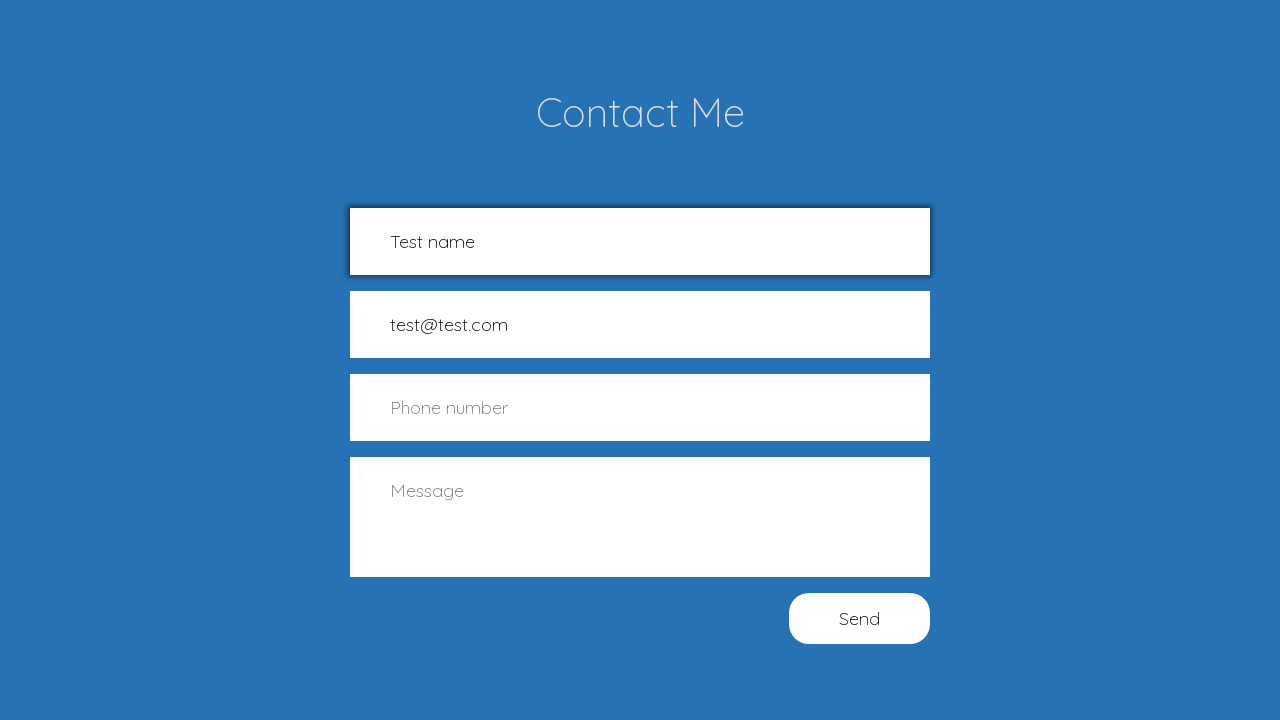

Filled number field with '123456789' on input[name='number']
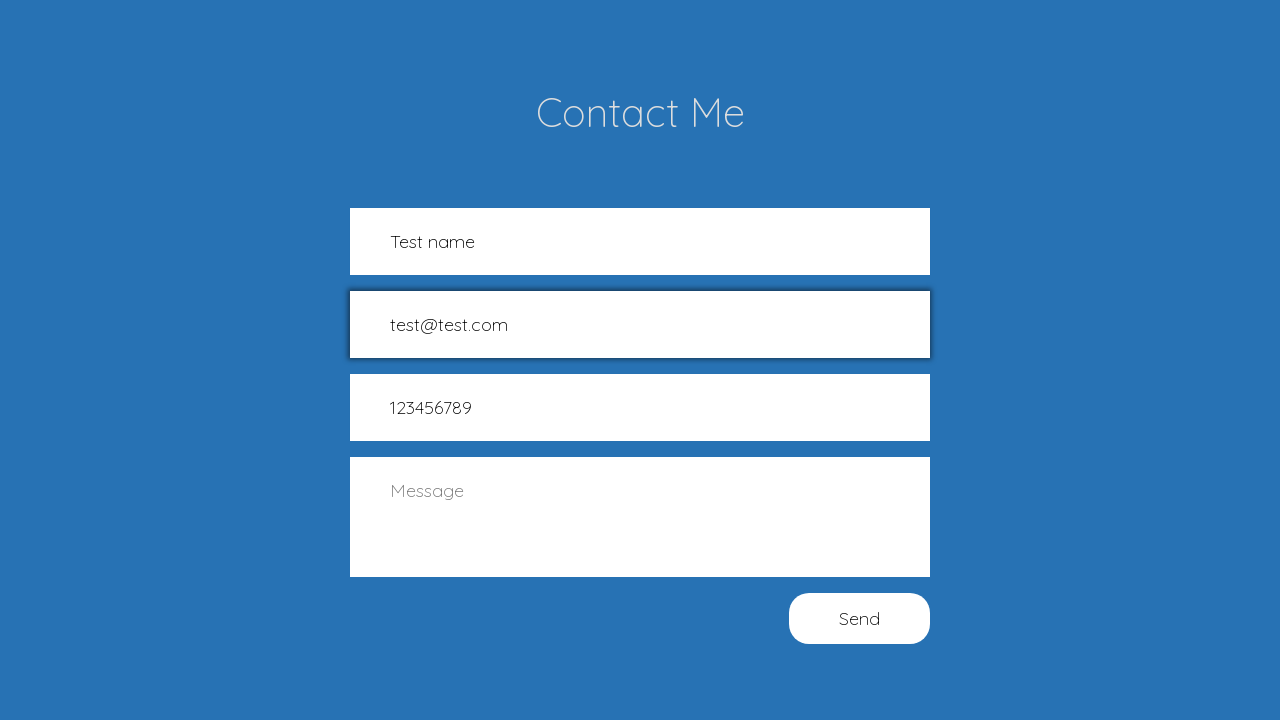

Left message field empty on textarea[name='message']
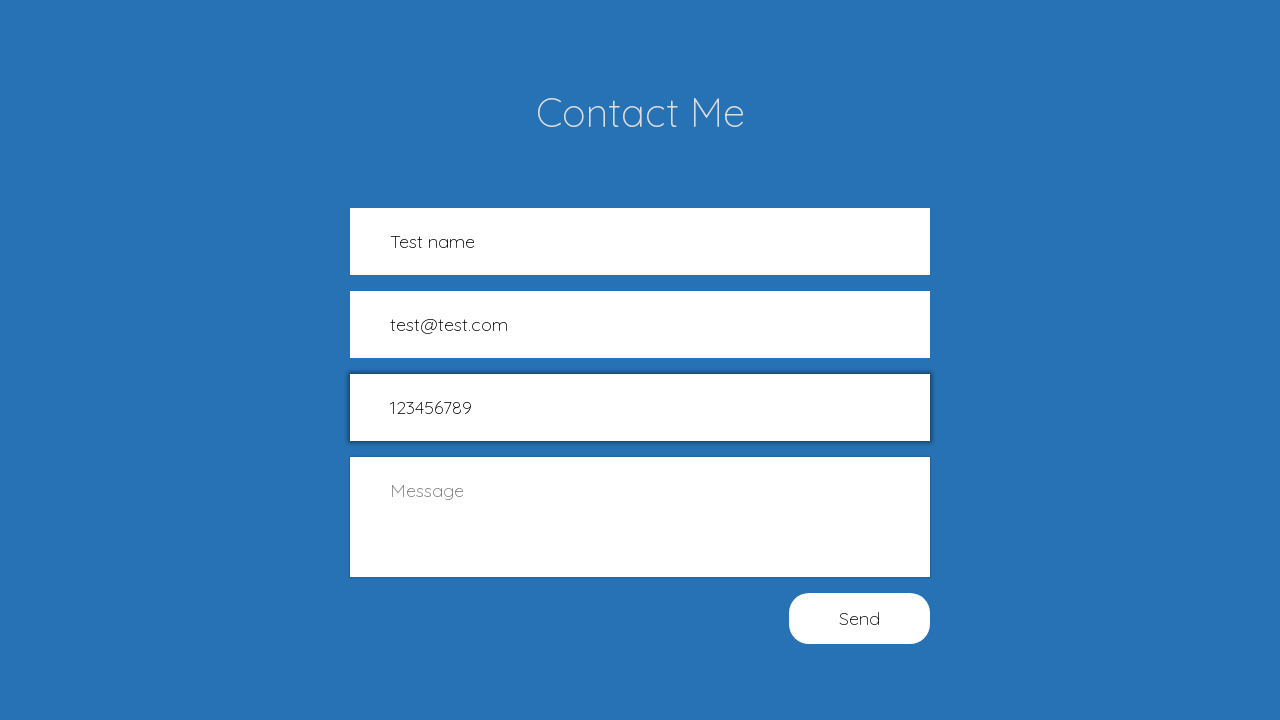

Clicked submit button at (860, 618) on #formButton
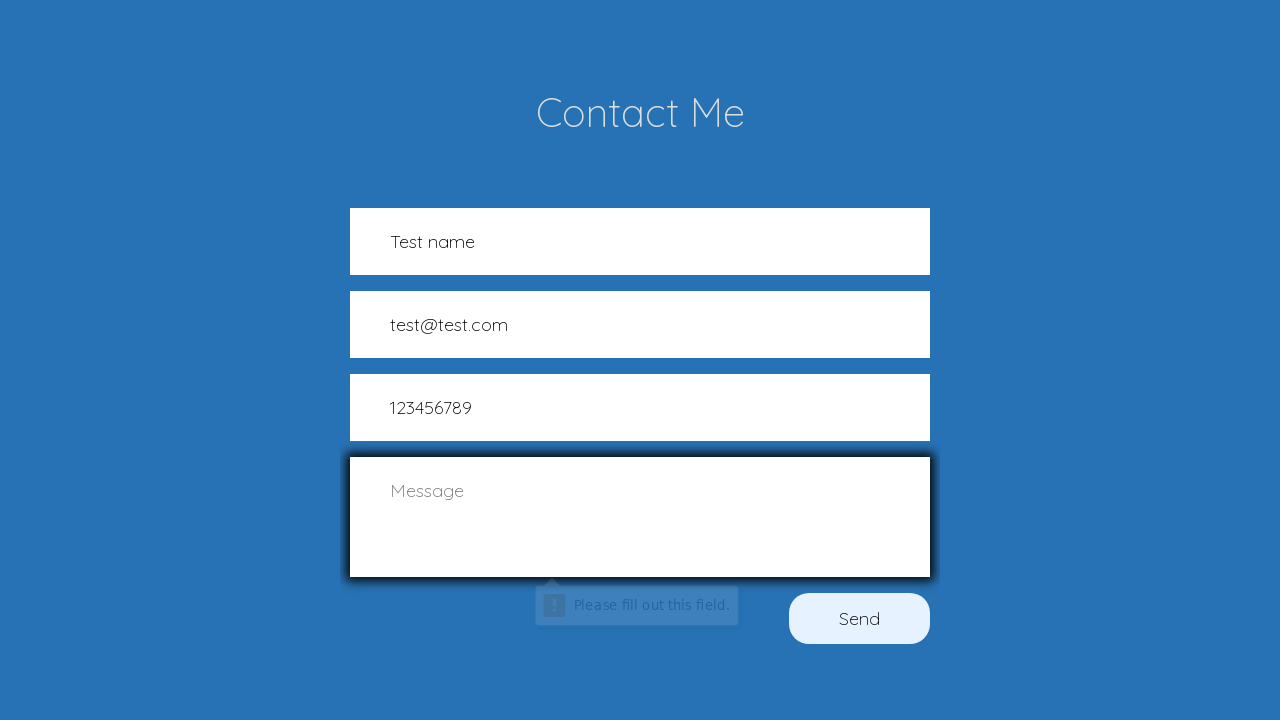

Waited 500ms for validation to occur
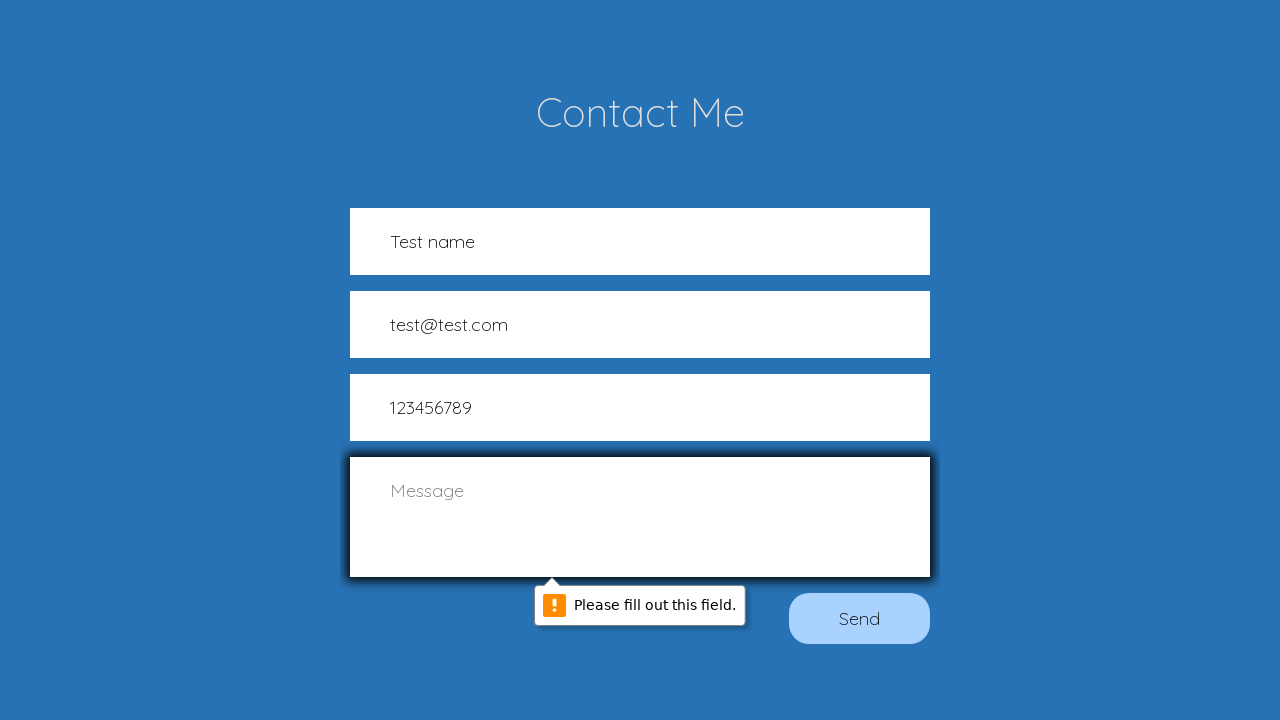

Located message field element
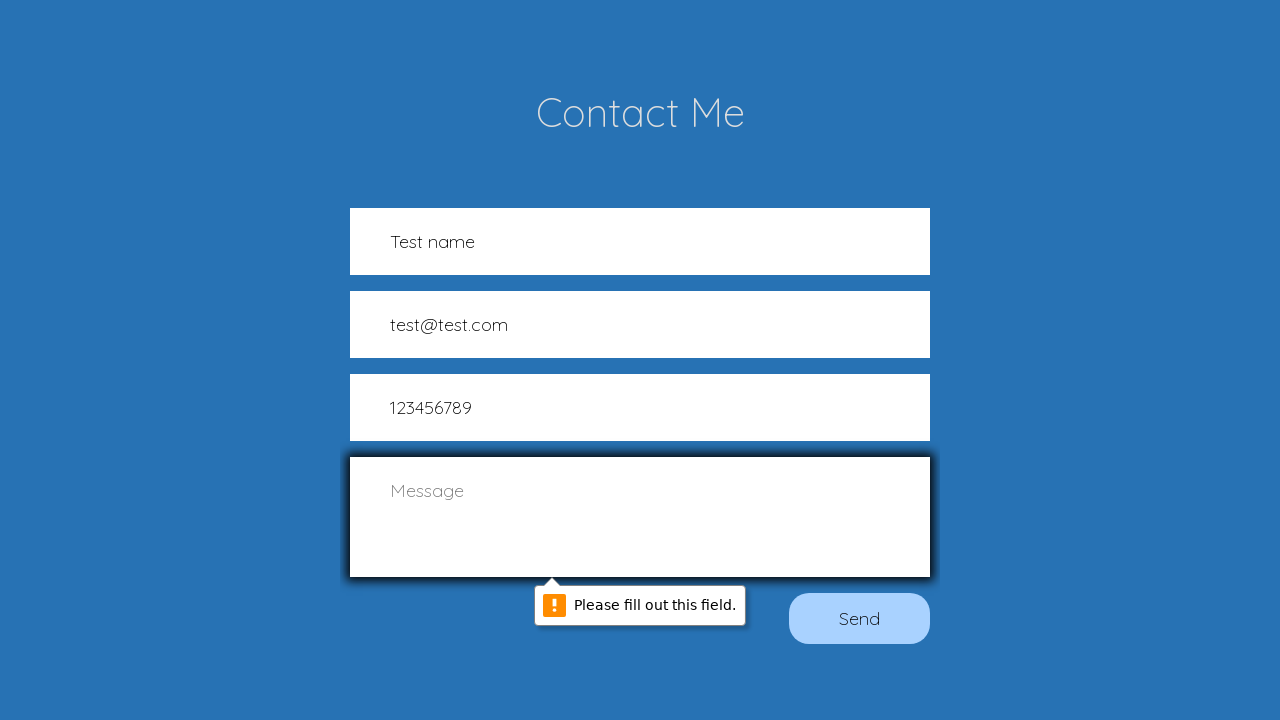

Retrieved validation message: 'Please fill out this field.'
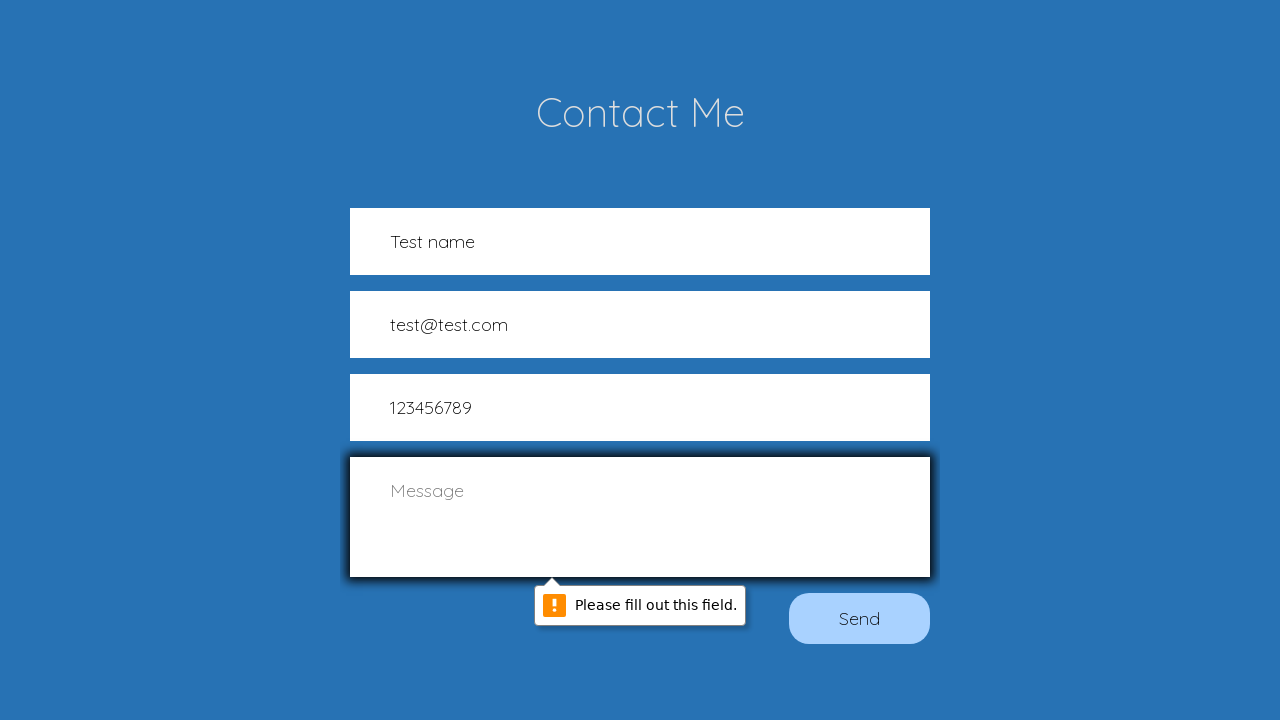

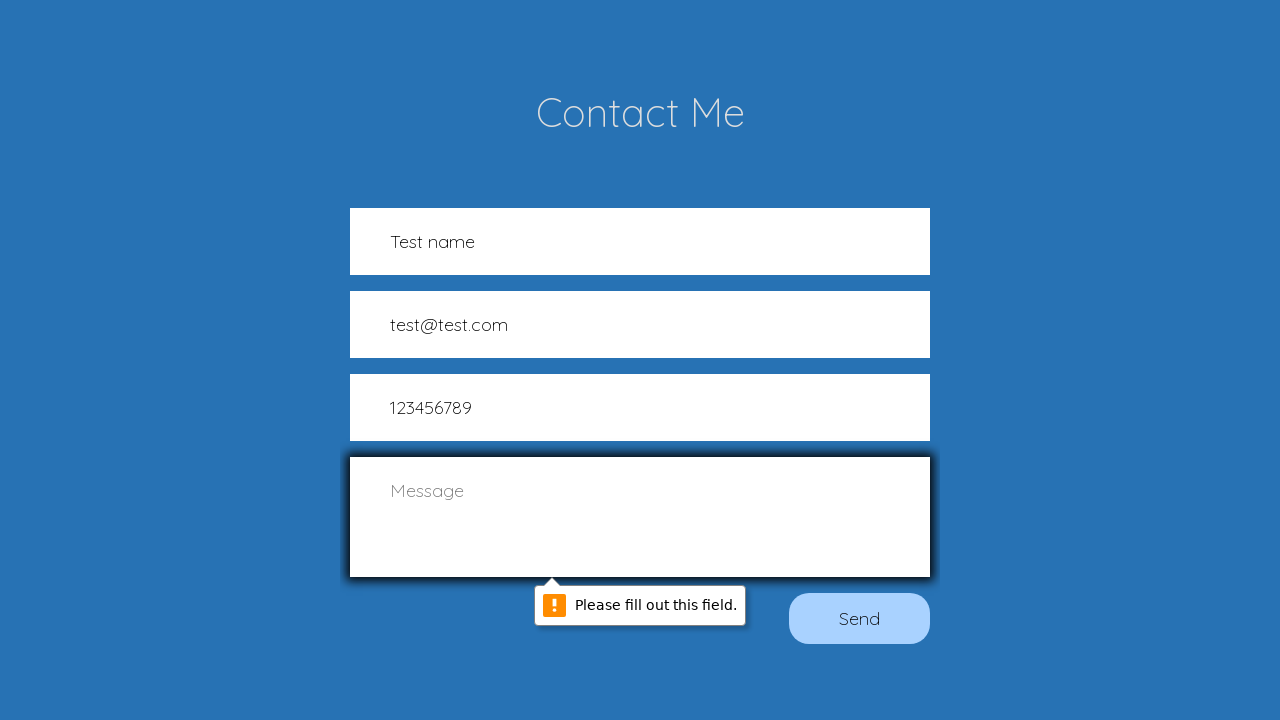